Tests the sorting functionality of a table by clicking on the first column header and verifying that the items are sorted alphabetically

Starting URL: https://rahulshettyacademy.com/seleniumPractise/#/offers

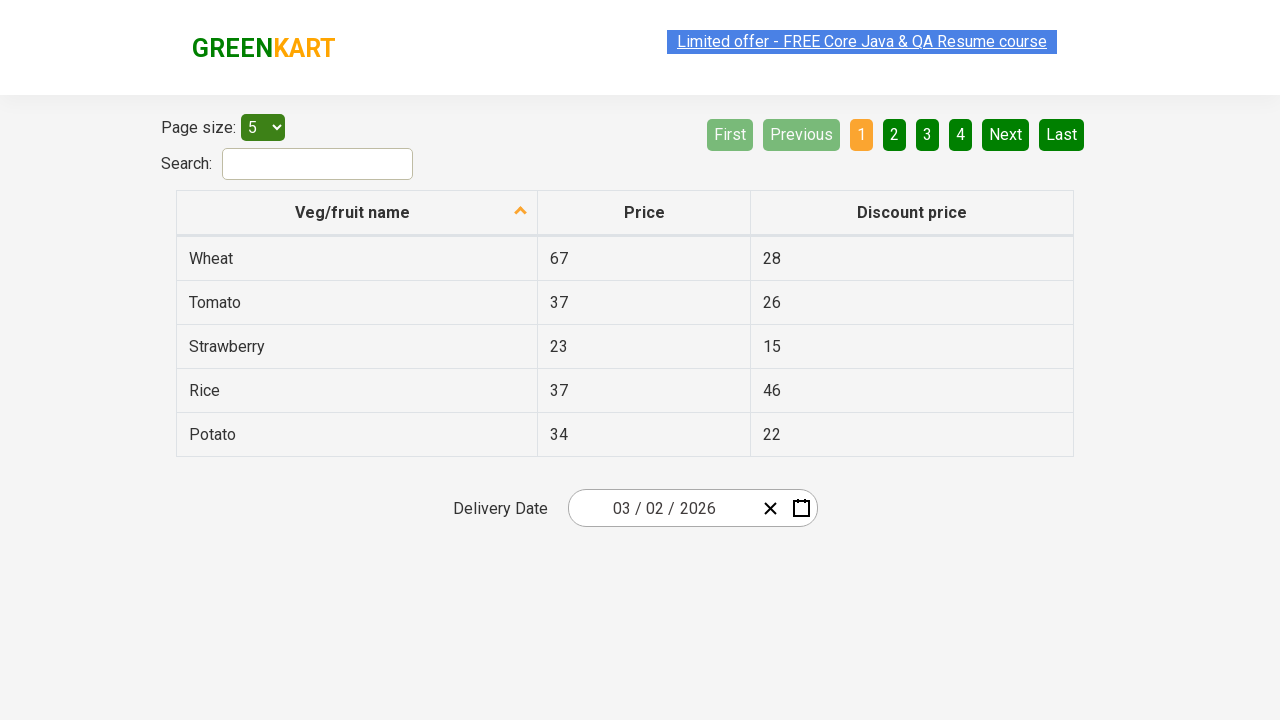

Clicked first column header to sort table at (357, 213) on xpath=//tr/th[1]
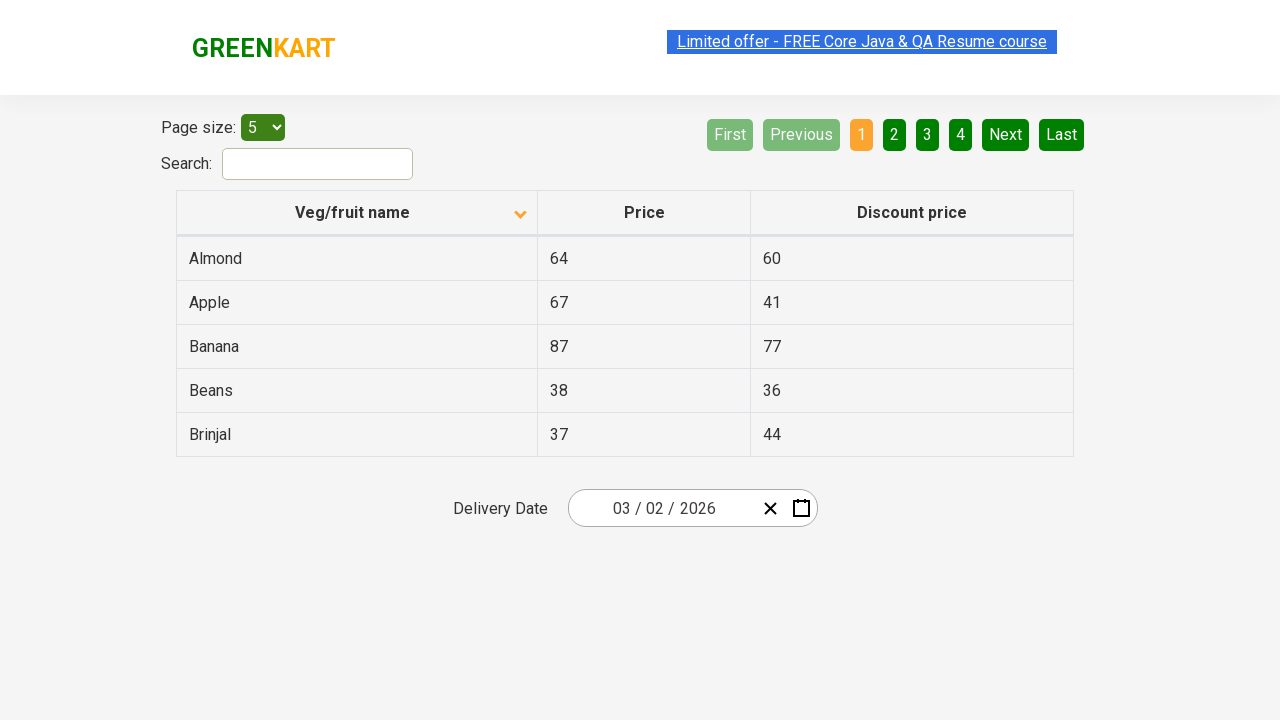

Table data loaded and first column cells are present
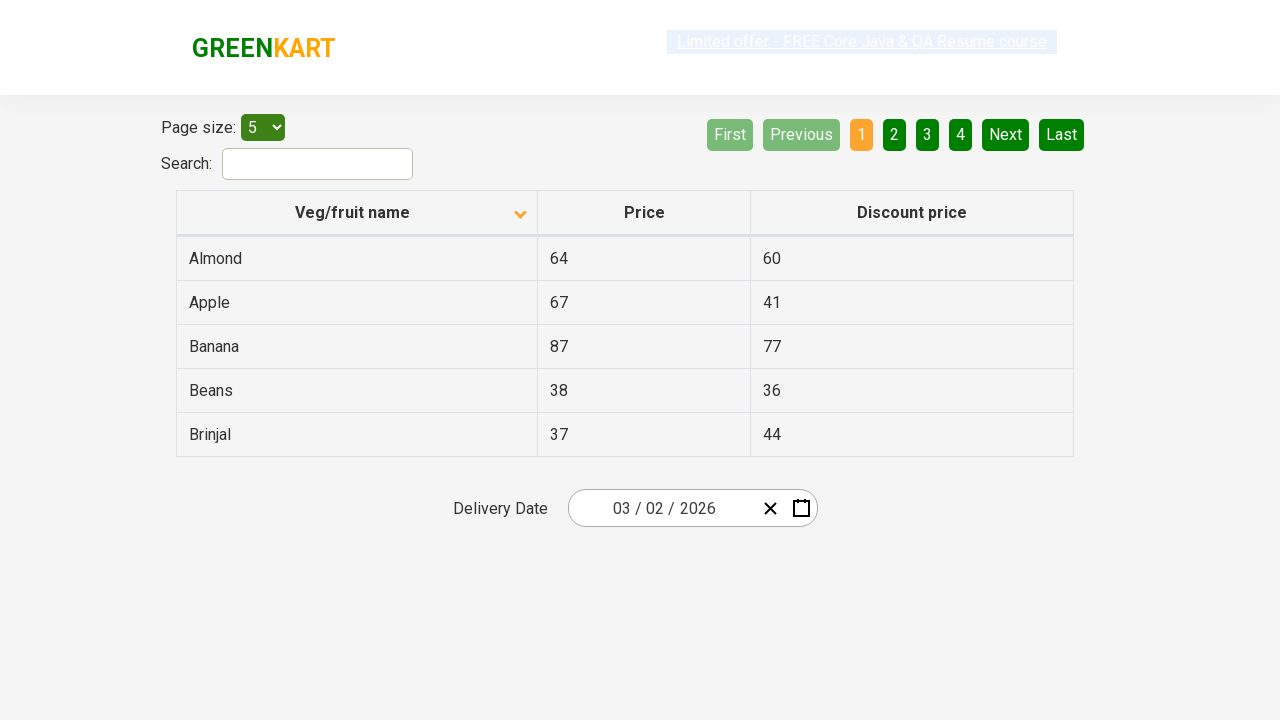

Retrieved all elements from first column
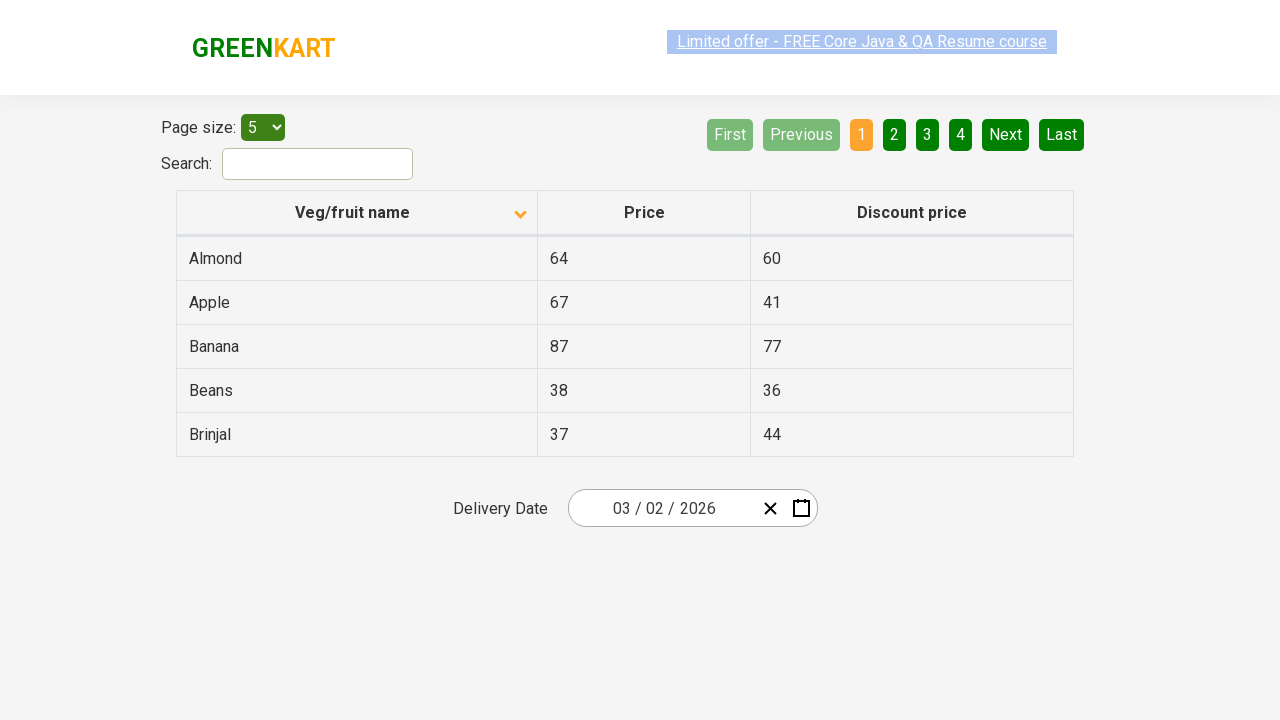

Extracted text content from all first column elements
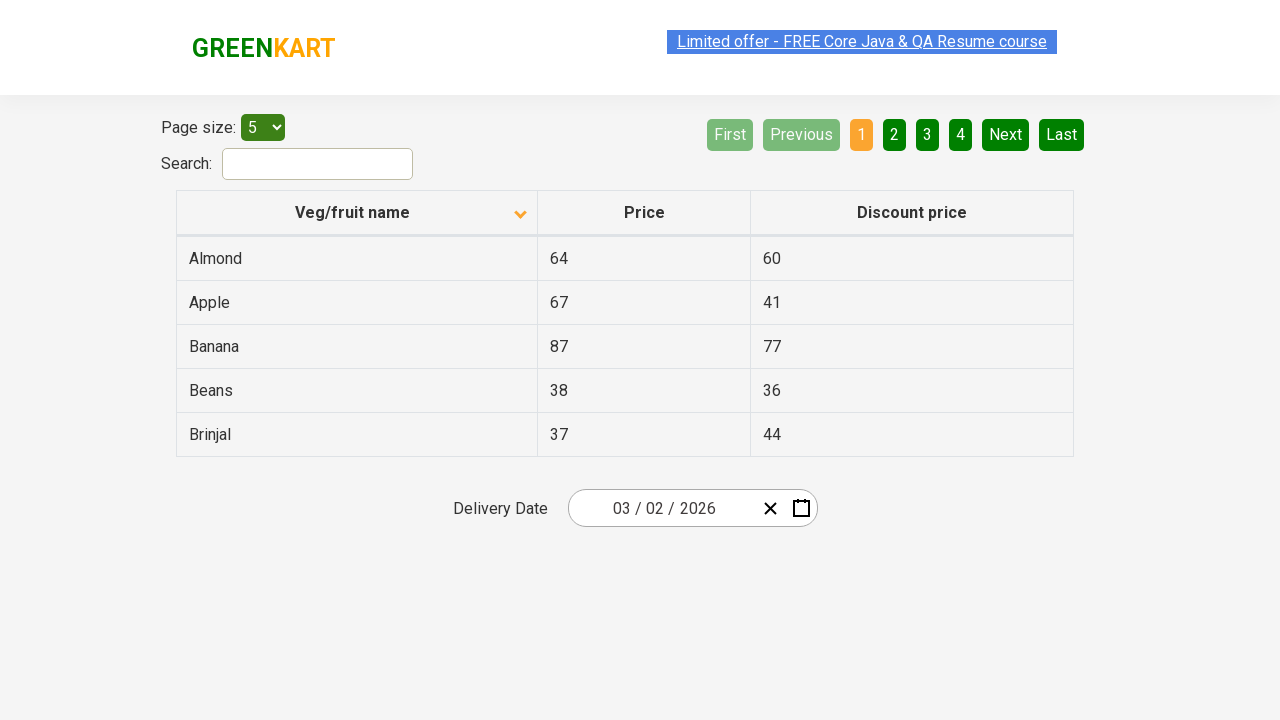

Created sorted version of original list for comparison
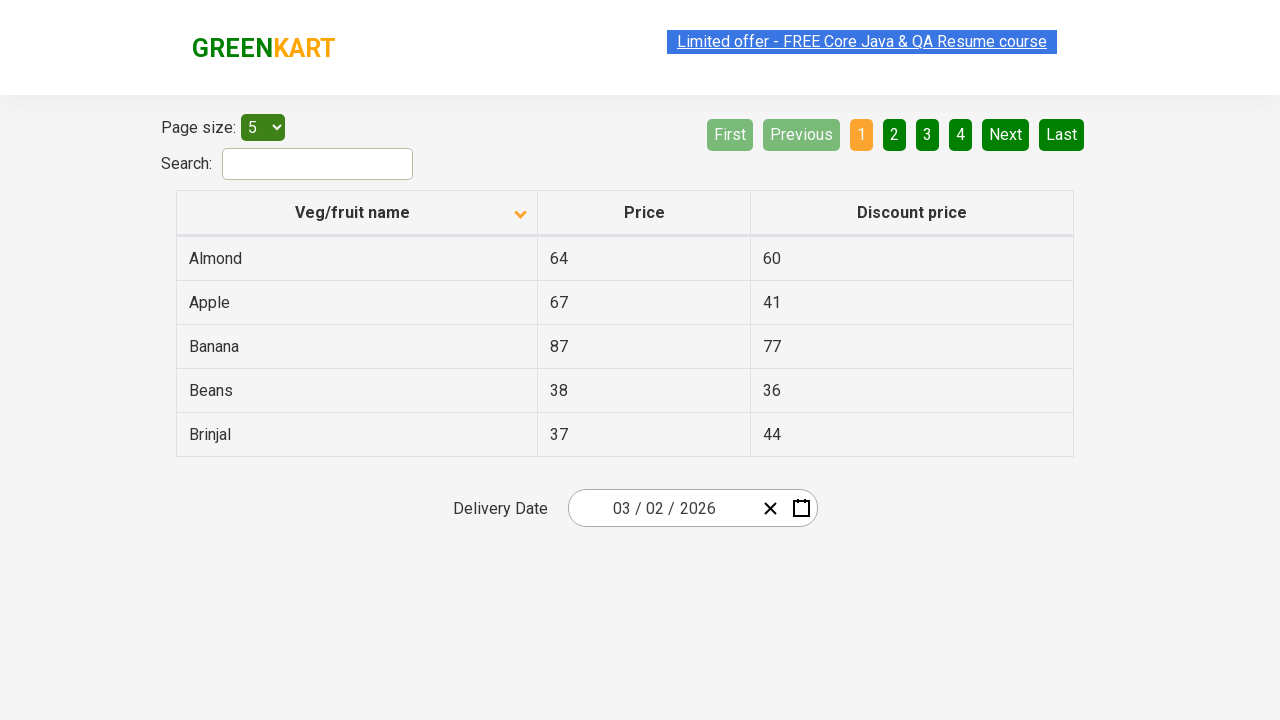

Verified table items are sorted alphabetically
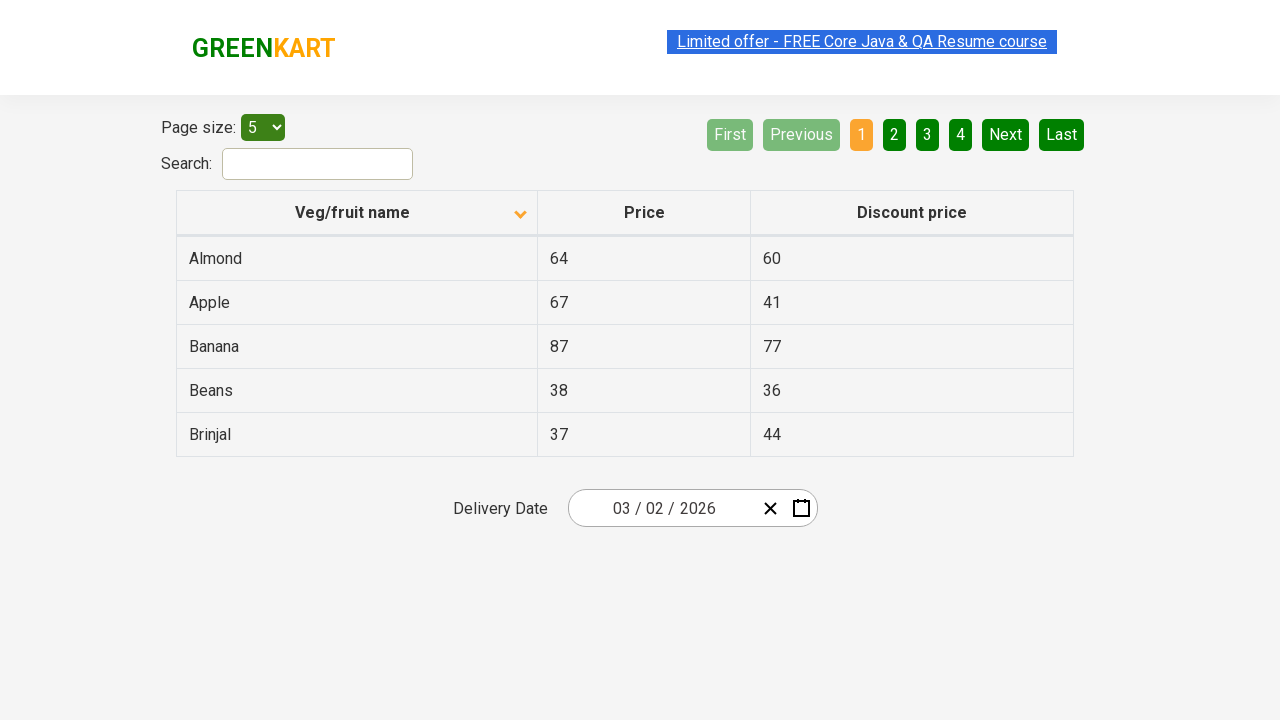

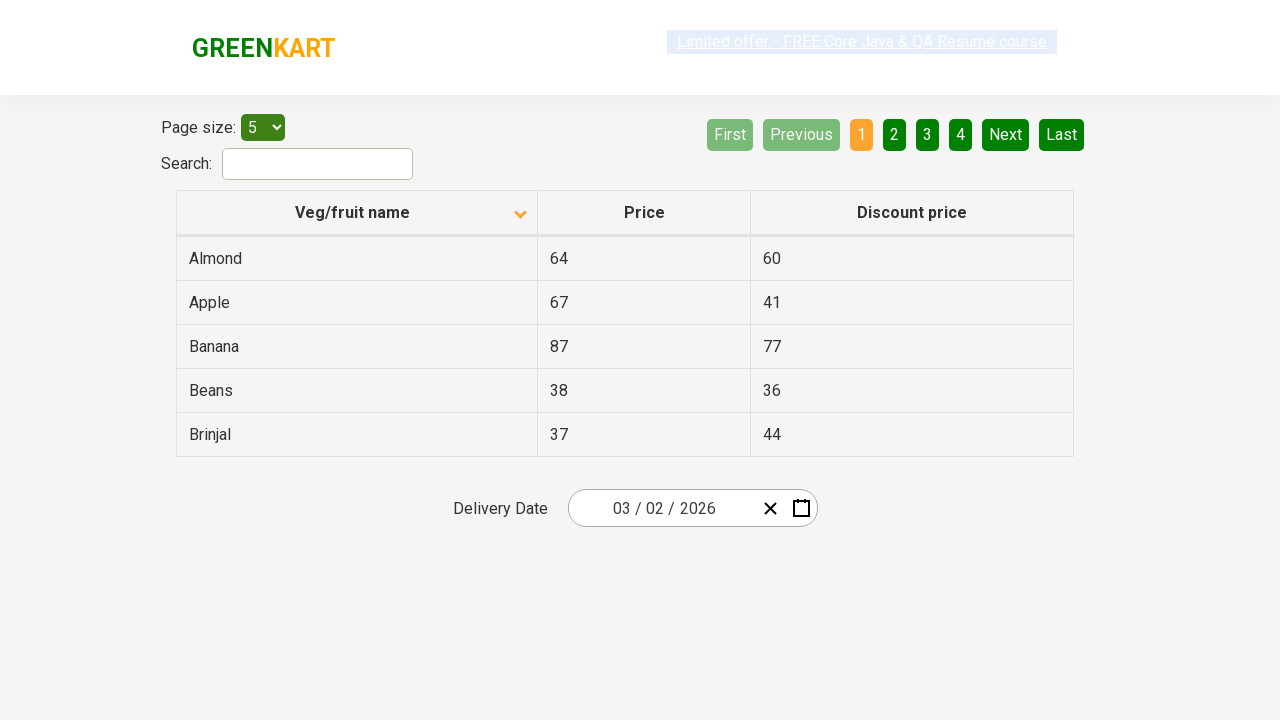